Tests form filling using XPath selectors with attribute values, wildcard, OR operator, and list indexing

Starting URL: https://formy-project.herokuapp.com/form

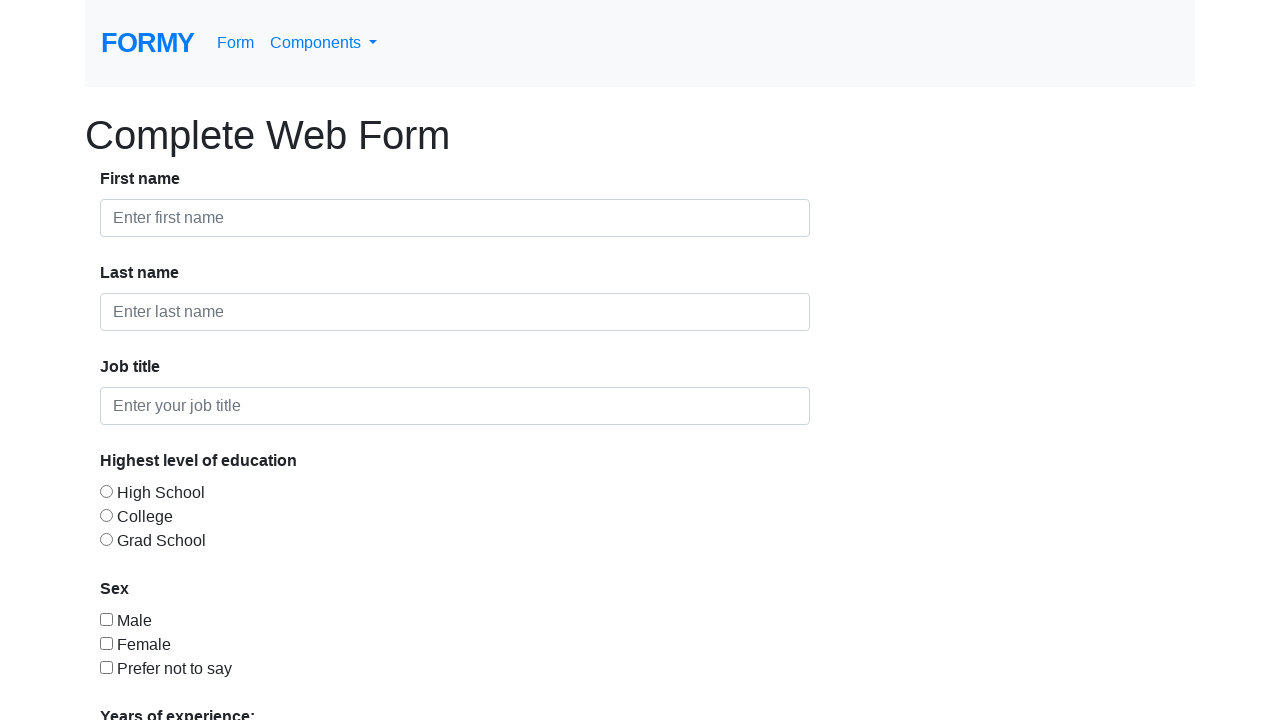

Filled first name field with 'James' using XPath attribute selector on //input[@id='first-name']
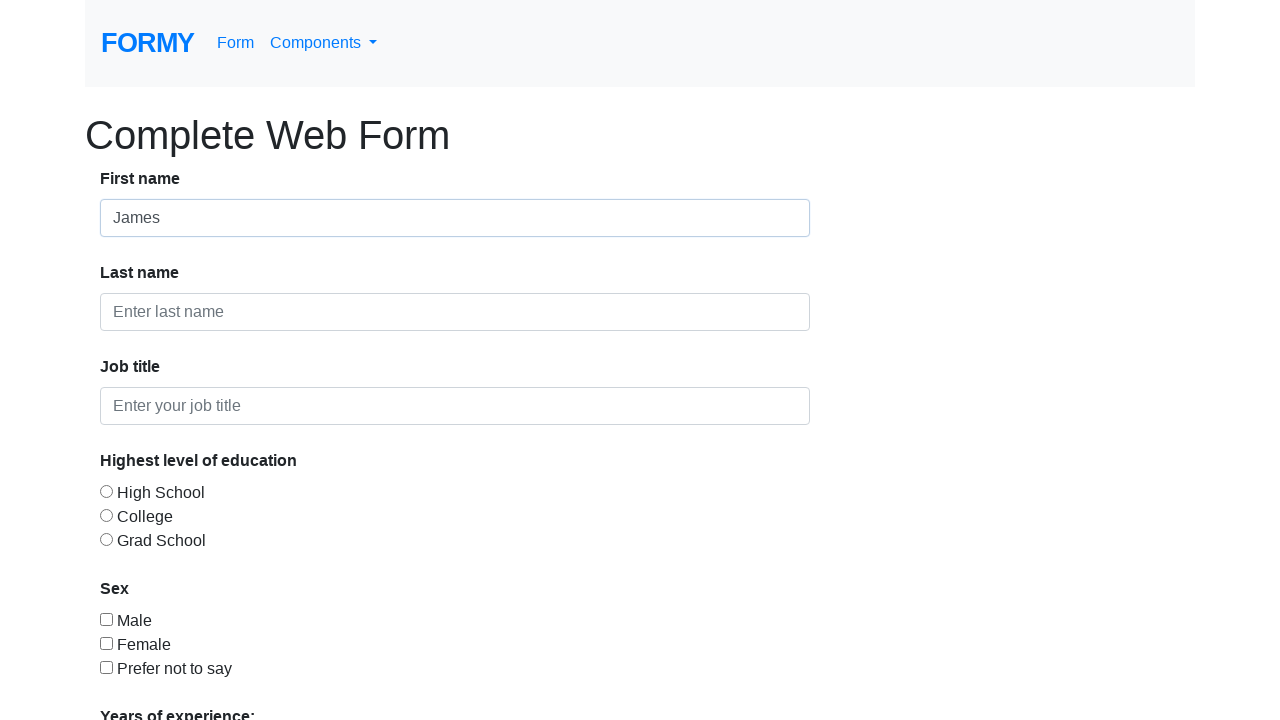

Filled last name field with 'Wilson' using XPath attribute selector on //input[@id='last-name']
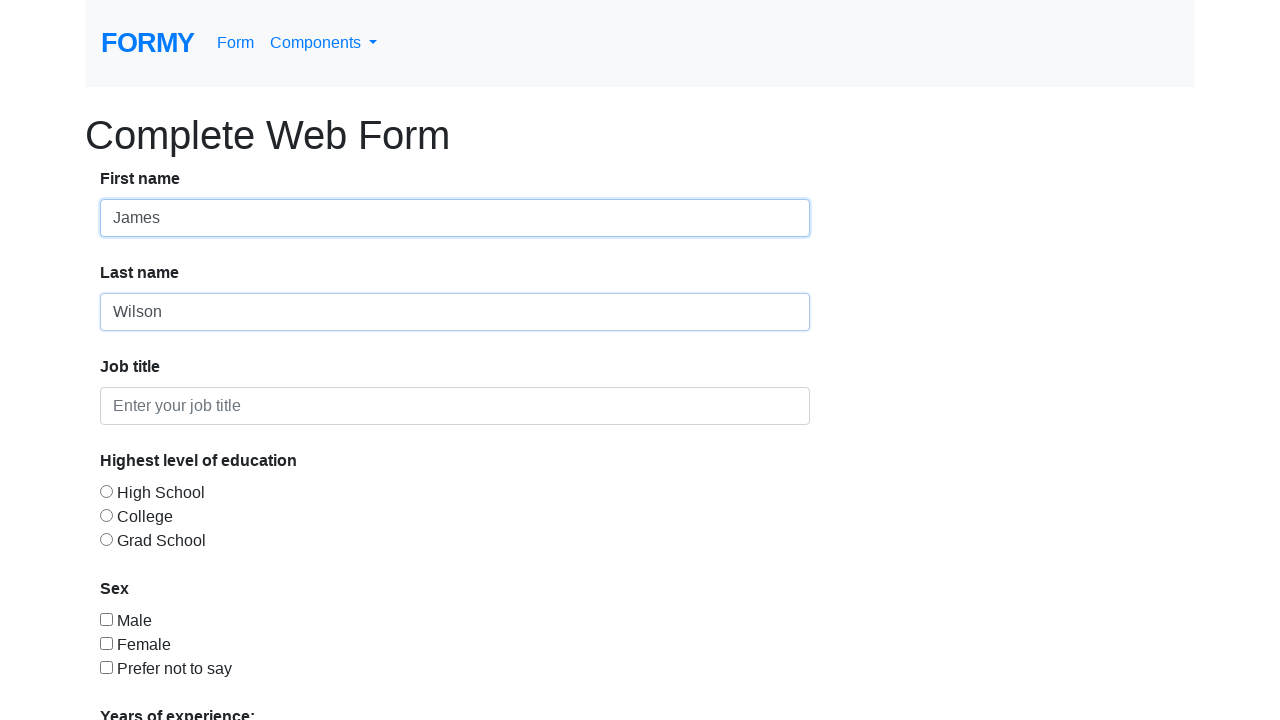

Filled job title field with 'QA Analyst' using XPath attribute selector on //input[@id='job-title']
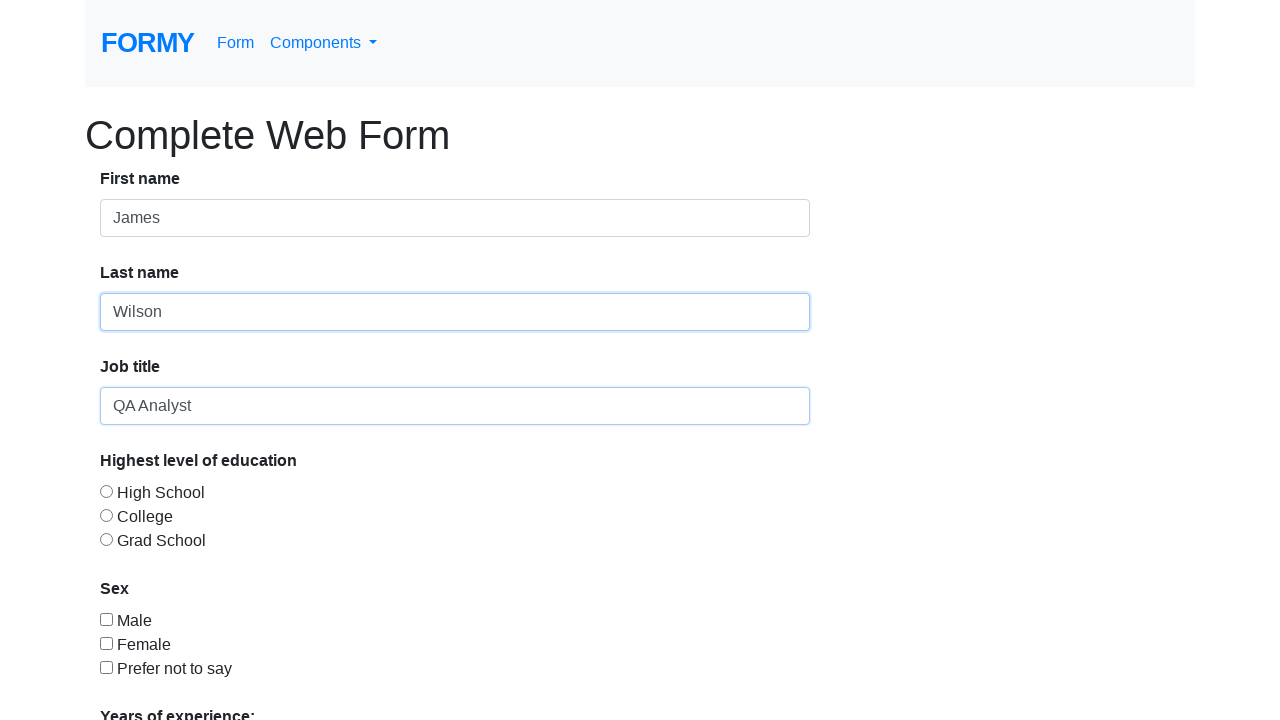

Filled first name field with 'James' using XPath wildcard selector on //*[@id='first-name']
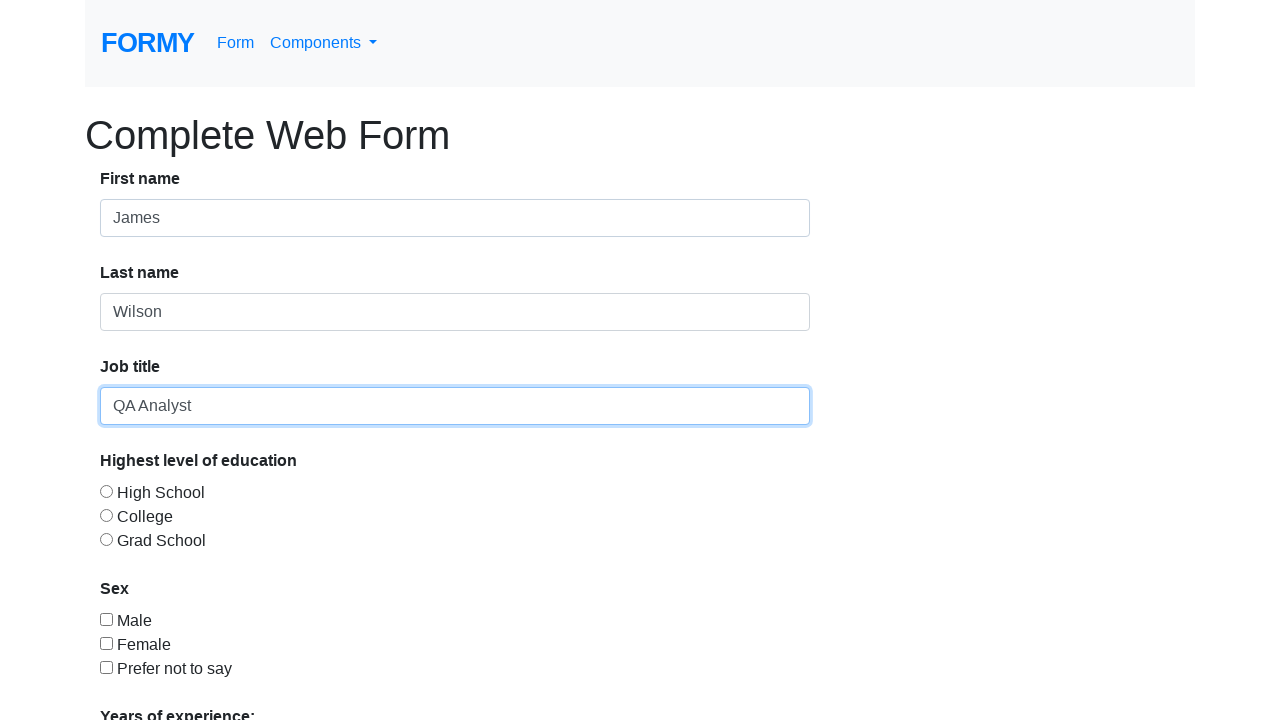

Filled first form control input with 'Sarah' using XPath list indexing on xpath=//input[@class='form-control'] >> nth=0
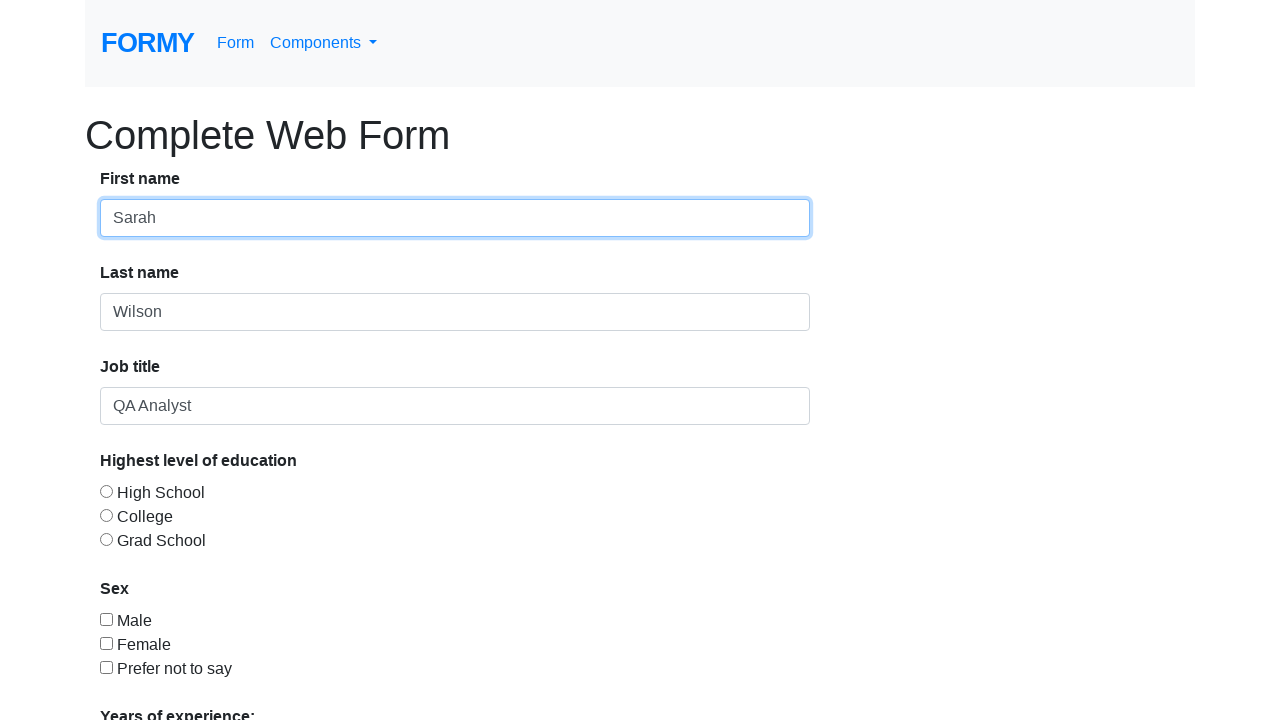

Filled field with 'Combined' using XPath OR operator on //input[@id='first-name'] | //input[@id='last-name']
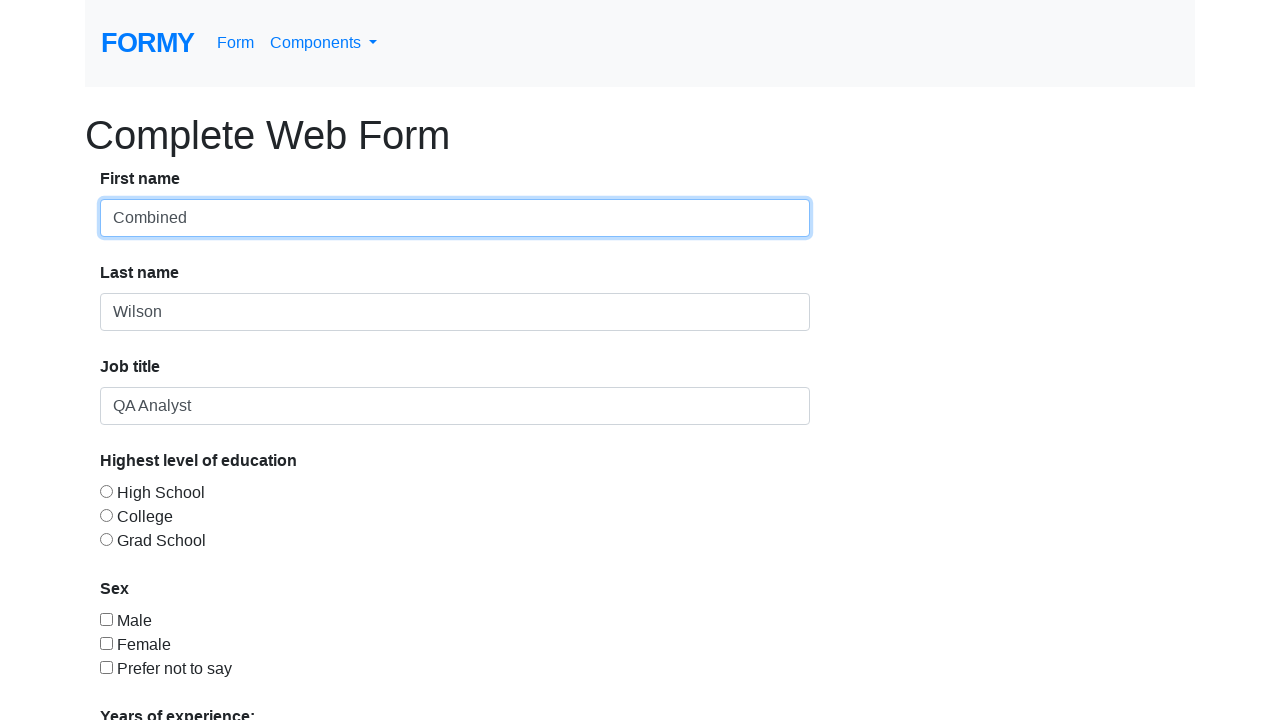

Clicked Submit link using XPath text() selector at (148, 680) on xpath=//a[text()='Submit']
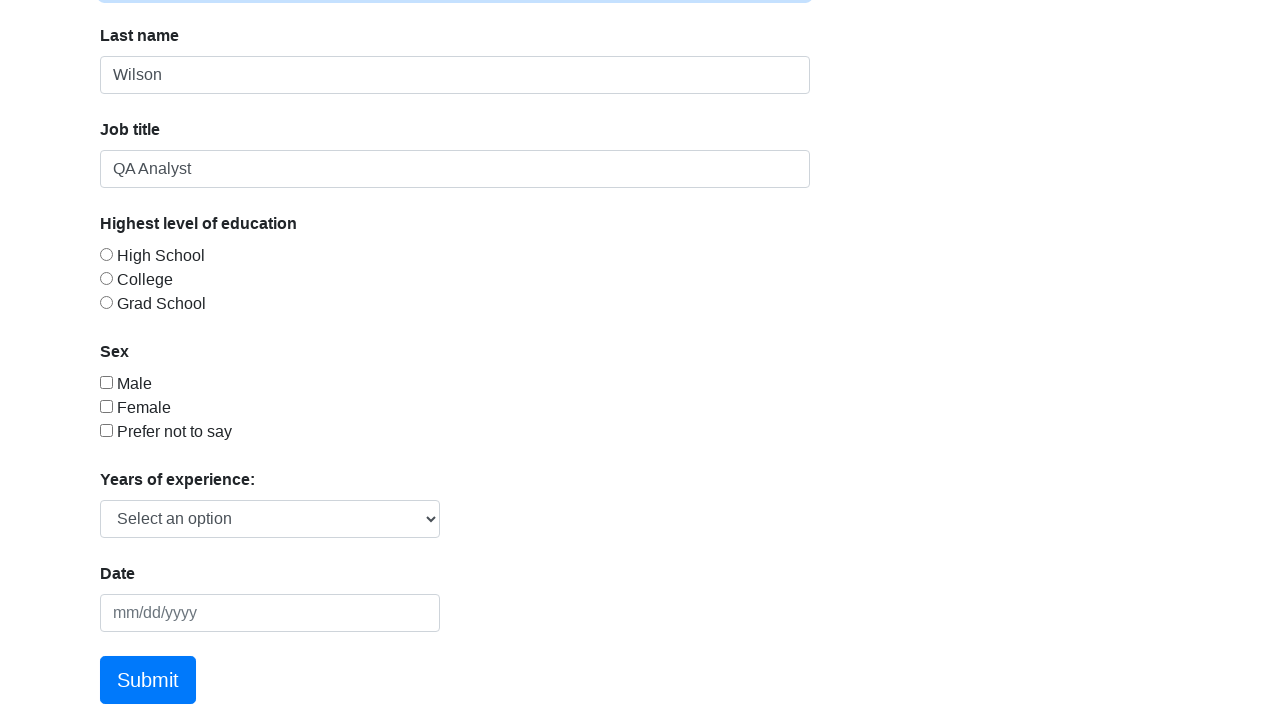

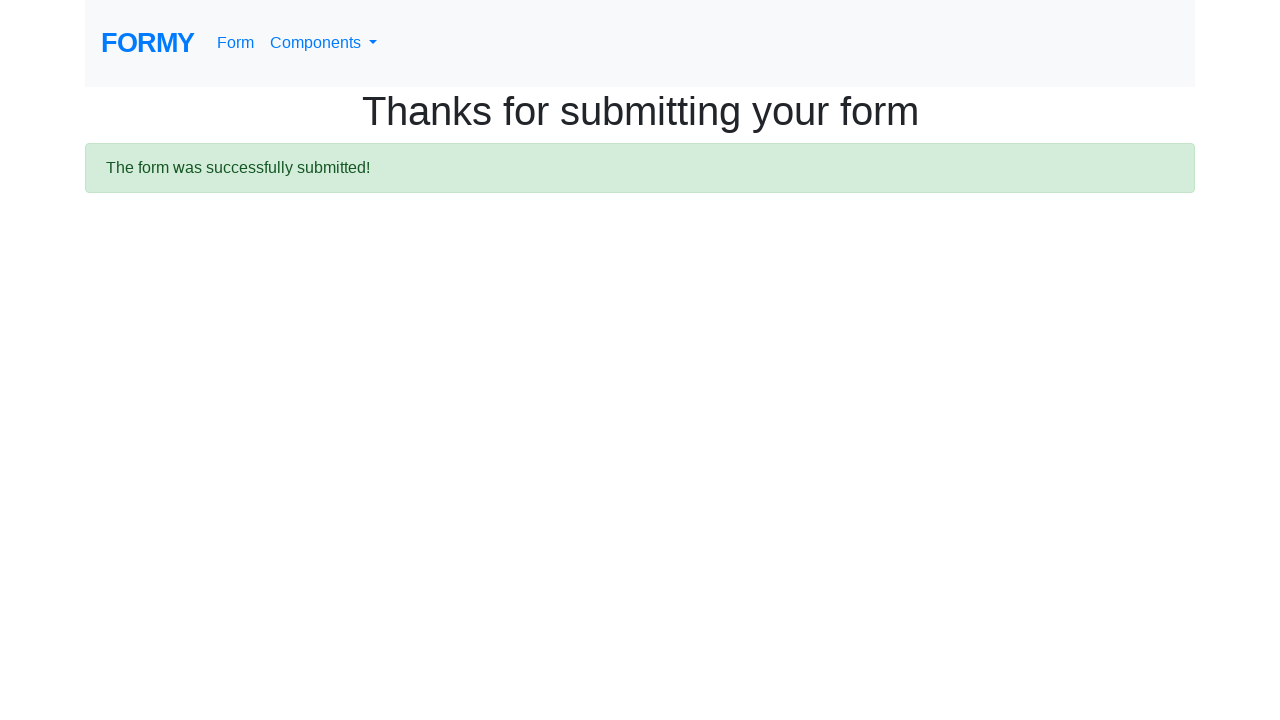